Tests that entering text instead of a number in the input field displays the correct error message "Please enter a number"

Starting URL: https://acctabootcamp.github.io/site/tasks/enter_a_number

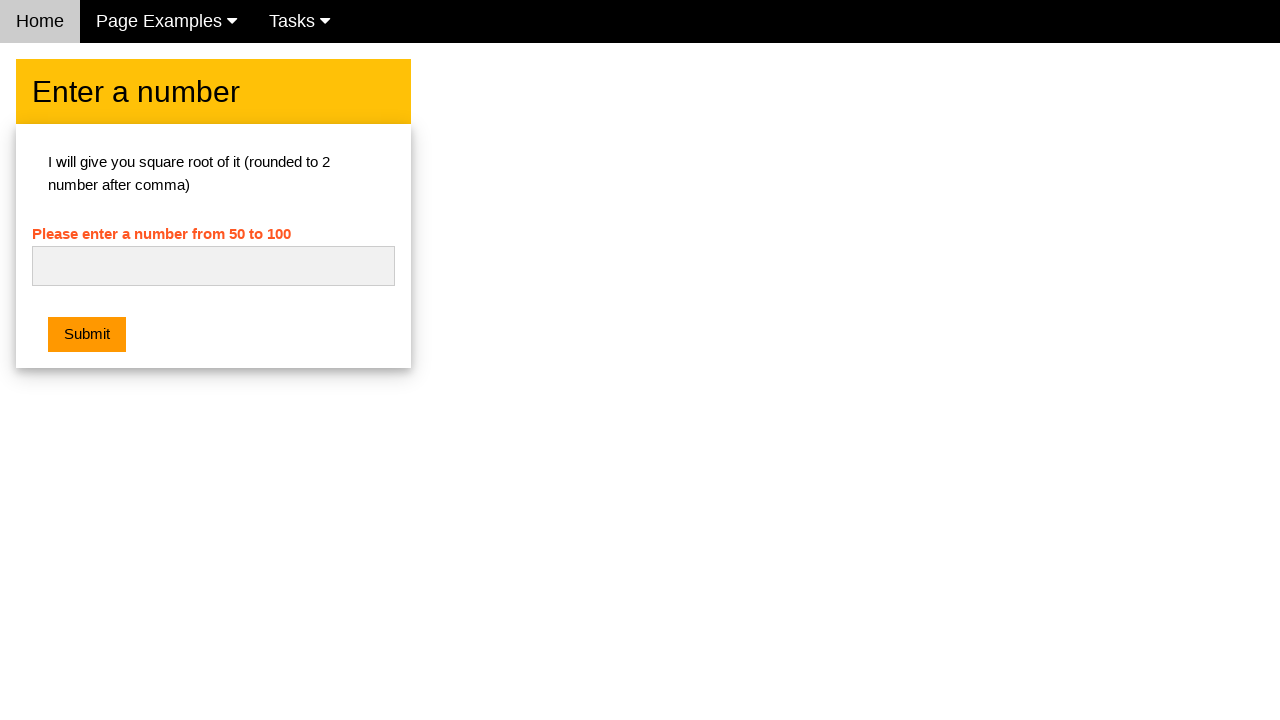

Entered text 'text' into the number input field on #numb
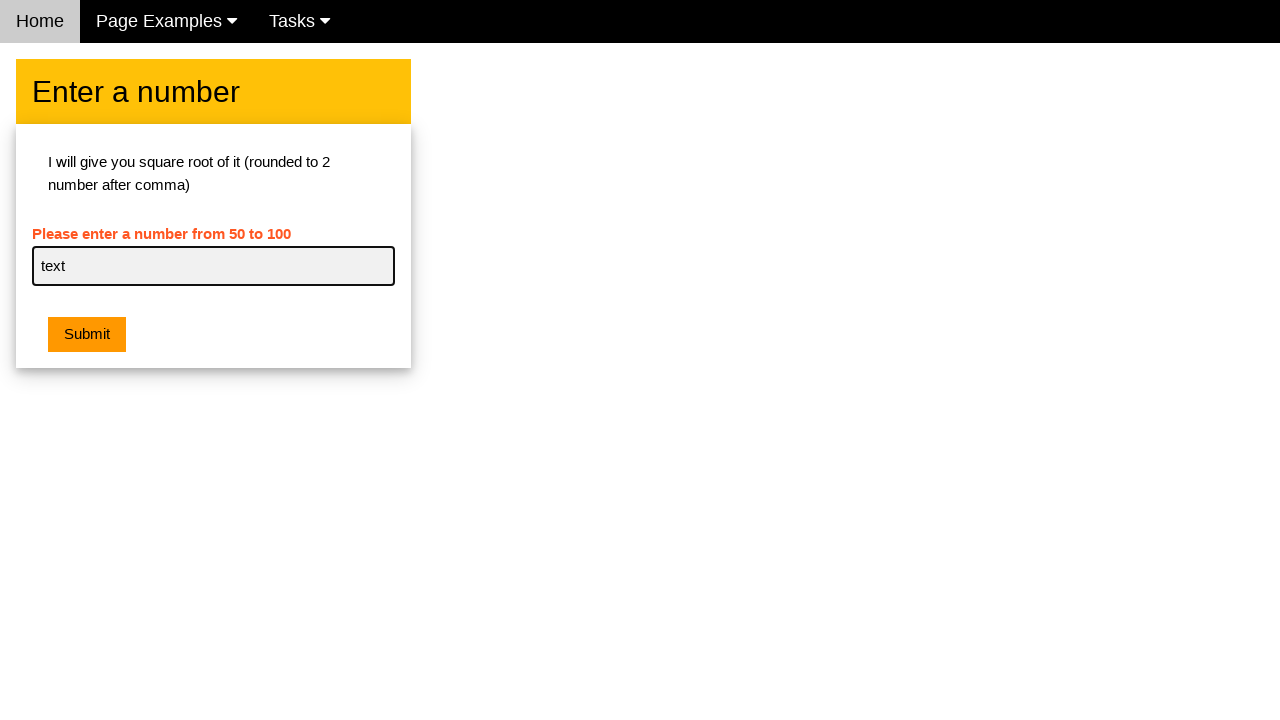

Clicked the submit button at (87, 335) on .w3-btn
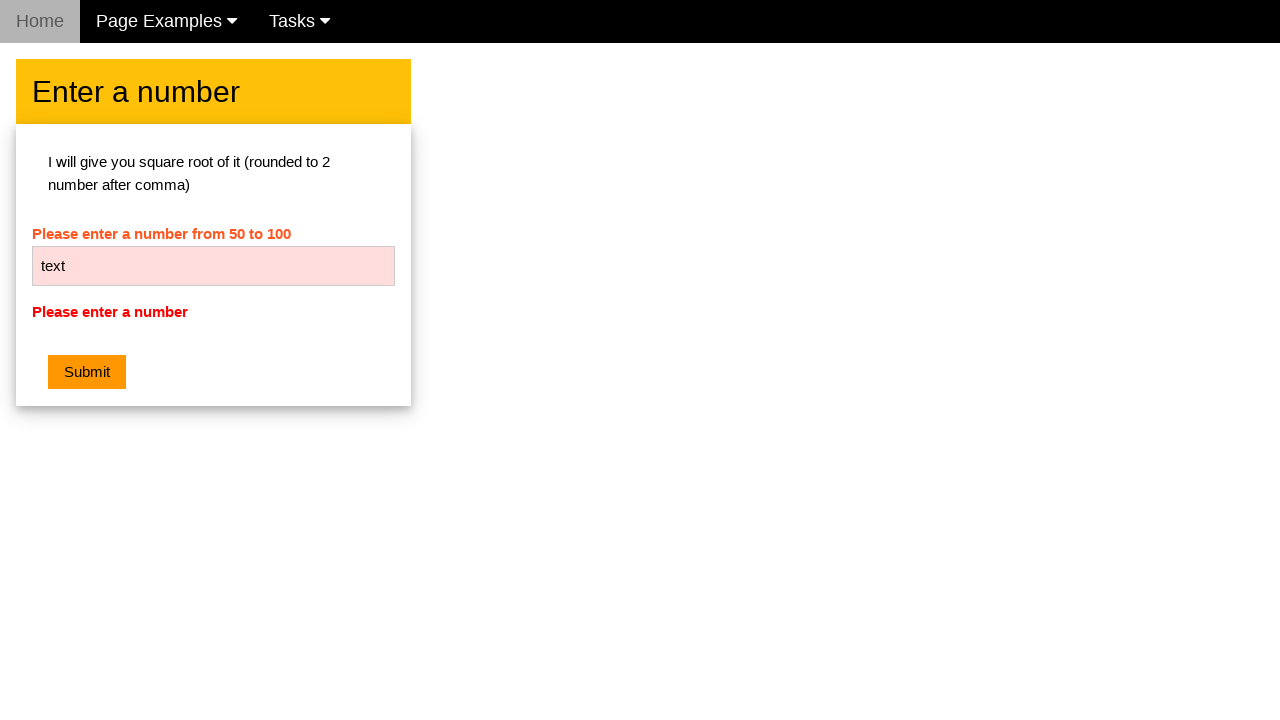

Located the error message element
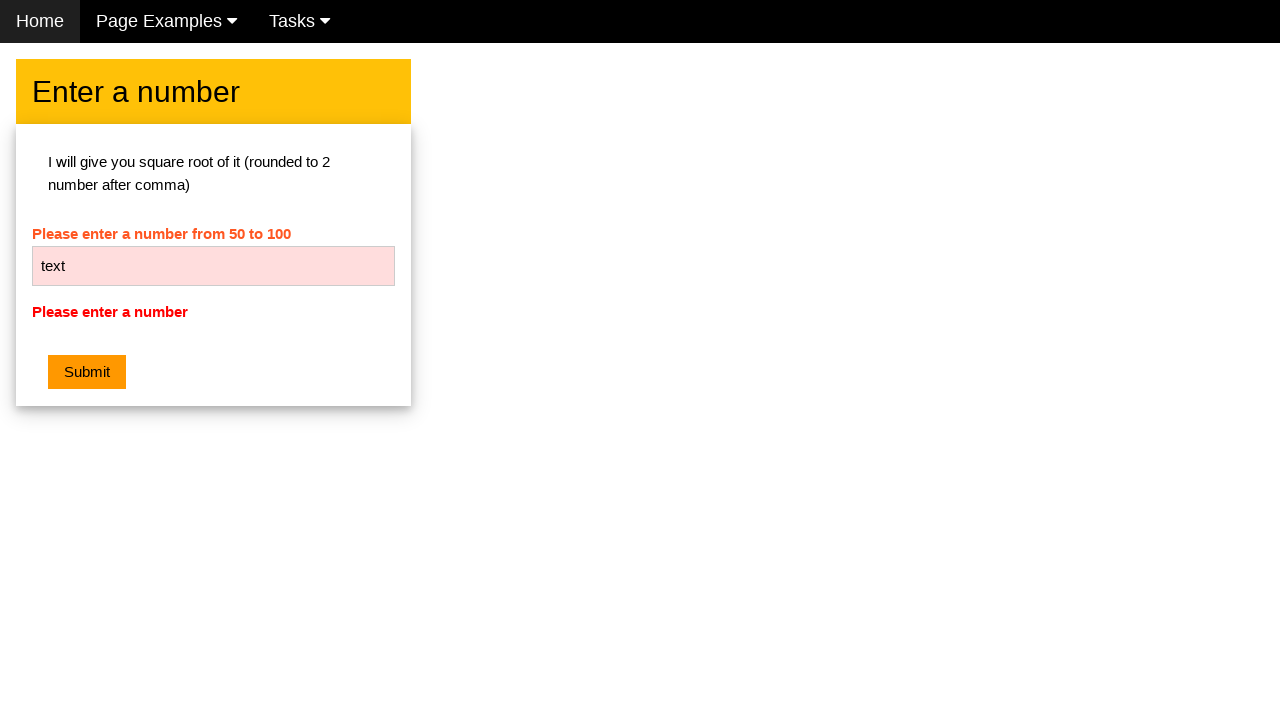

Verified error message displays 'Please enter a number'
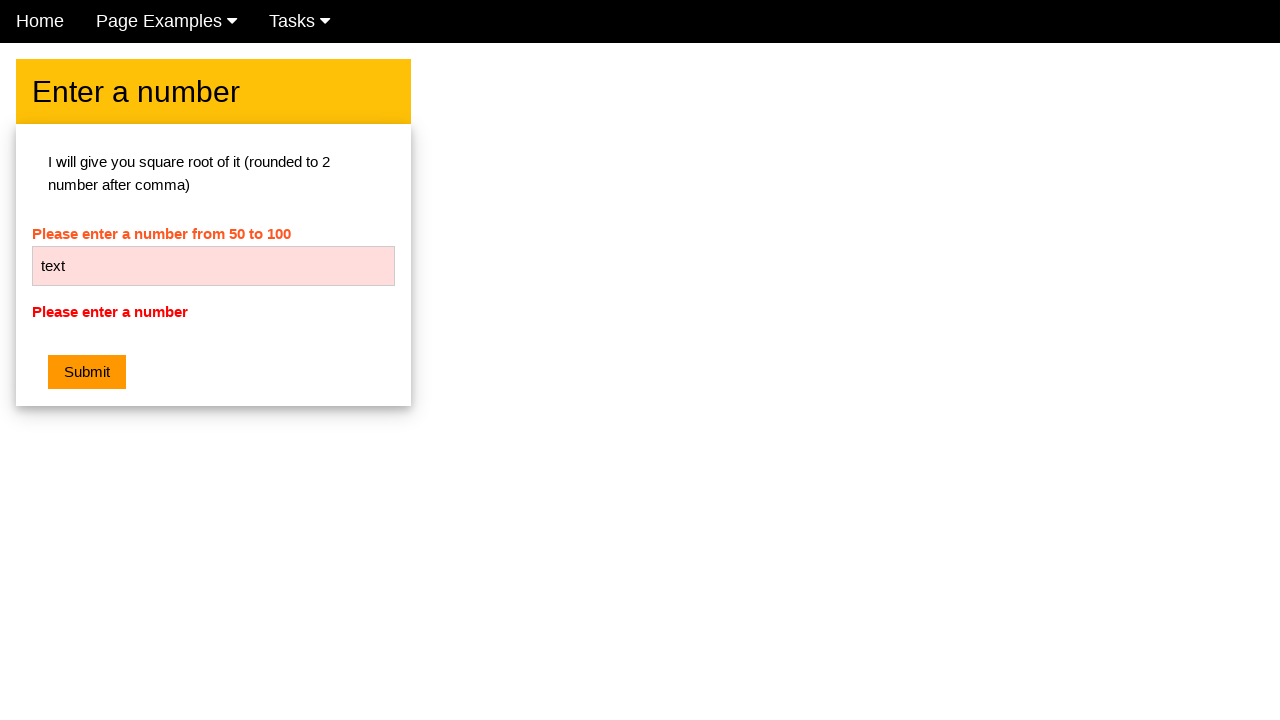

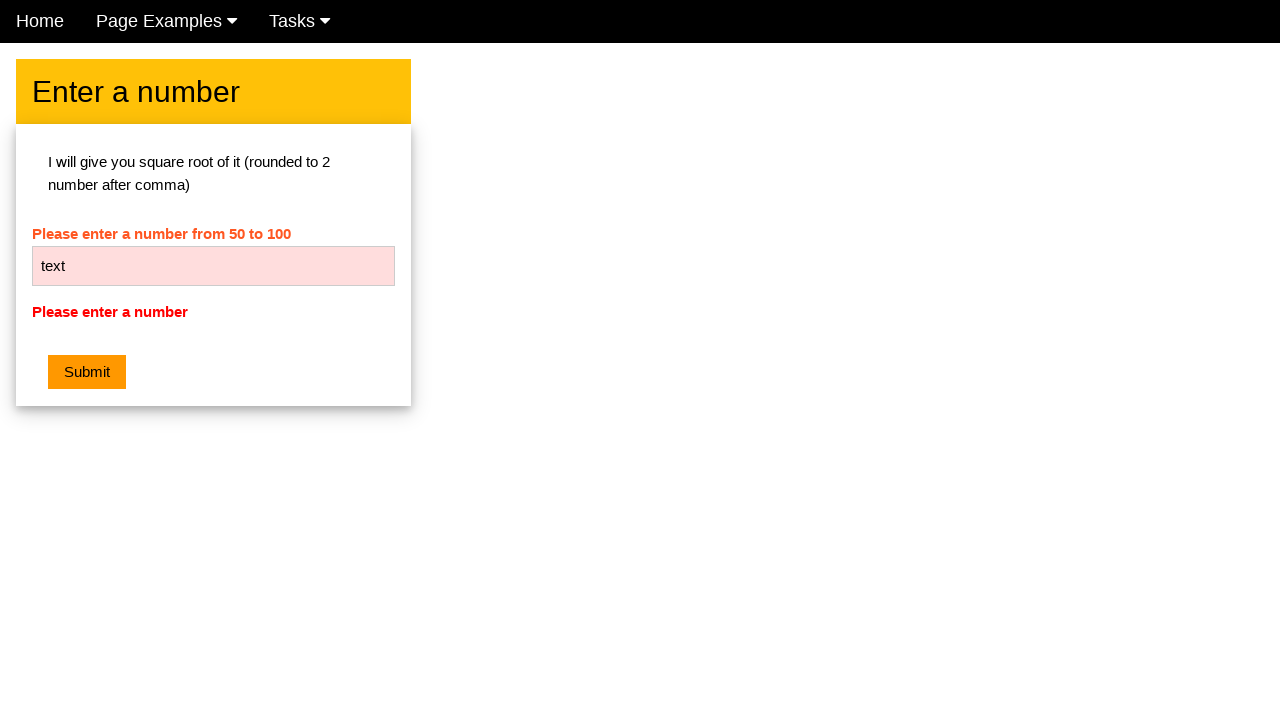